Tests dynamic page where the finish element is already in the DOM but hidden, clicking Start and waiting for it to become visible

Starting URL: http://the-internet.herokuapp.com/dynamic_loading/1

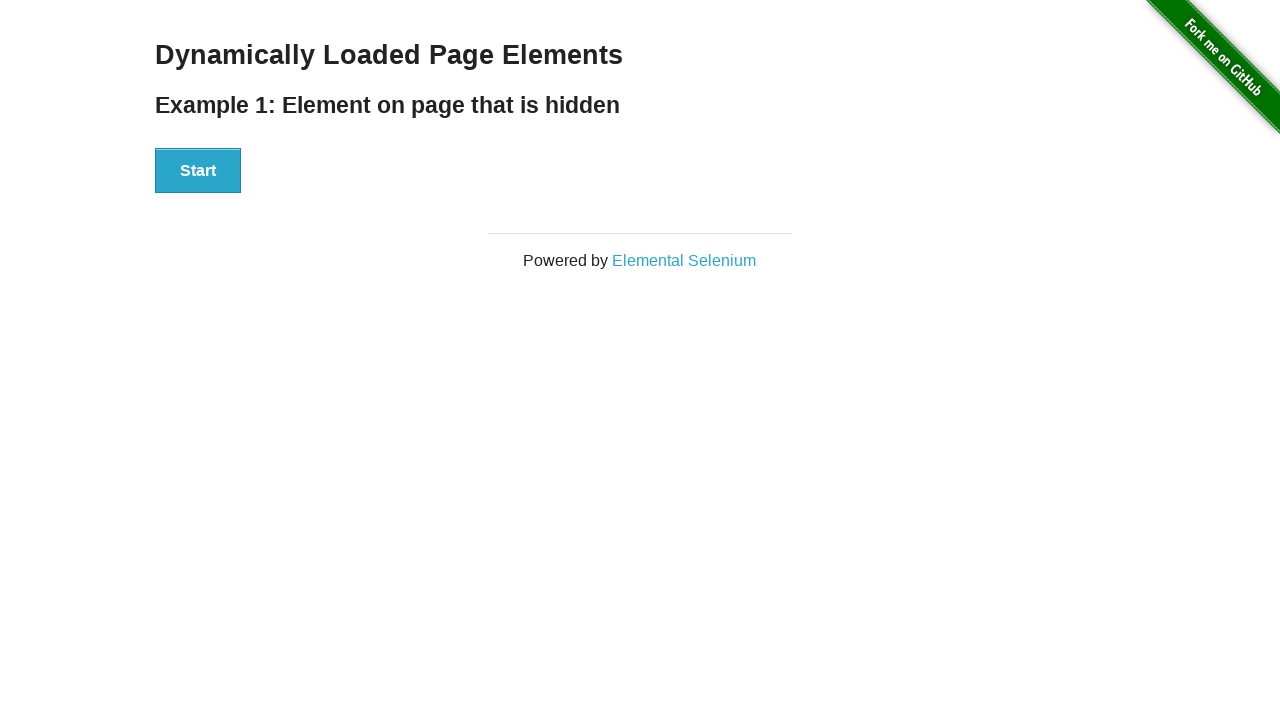

Clicked the Start button at (198, 171) on #start button
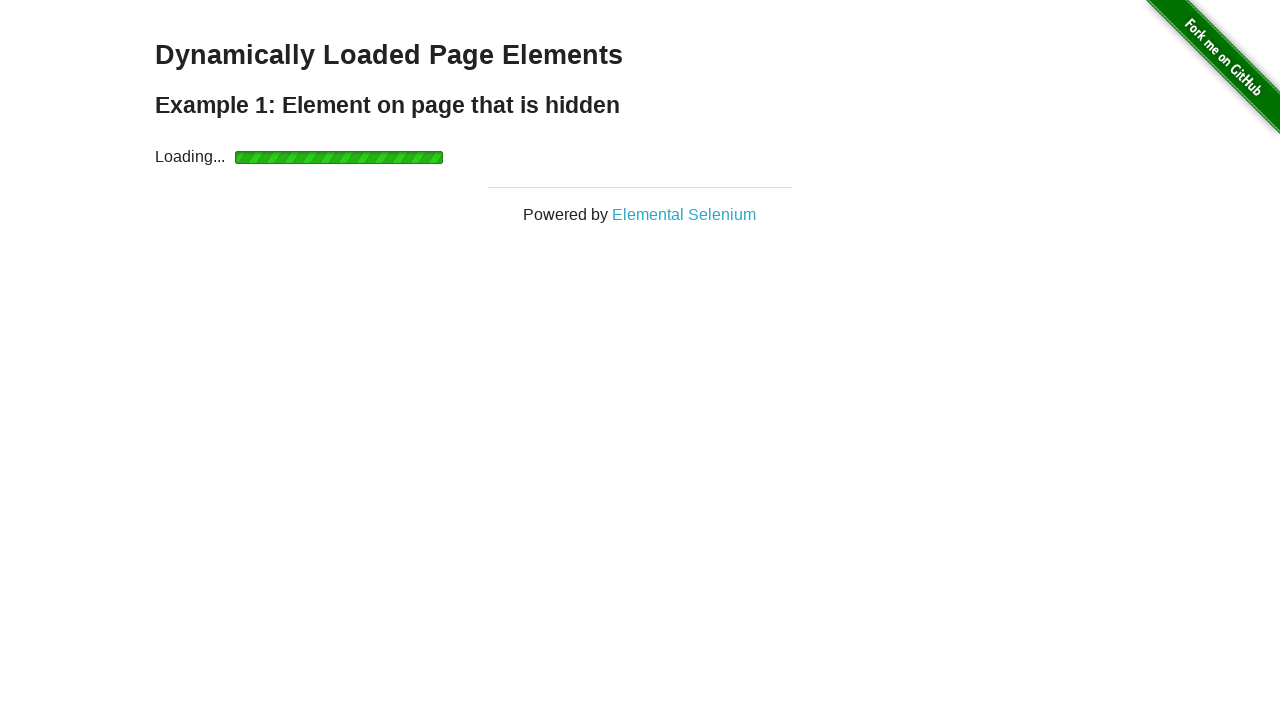

Waited for finish element to become visible
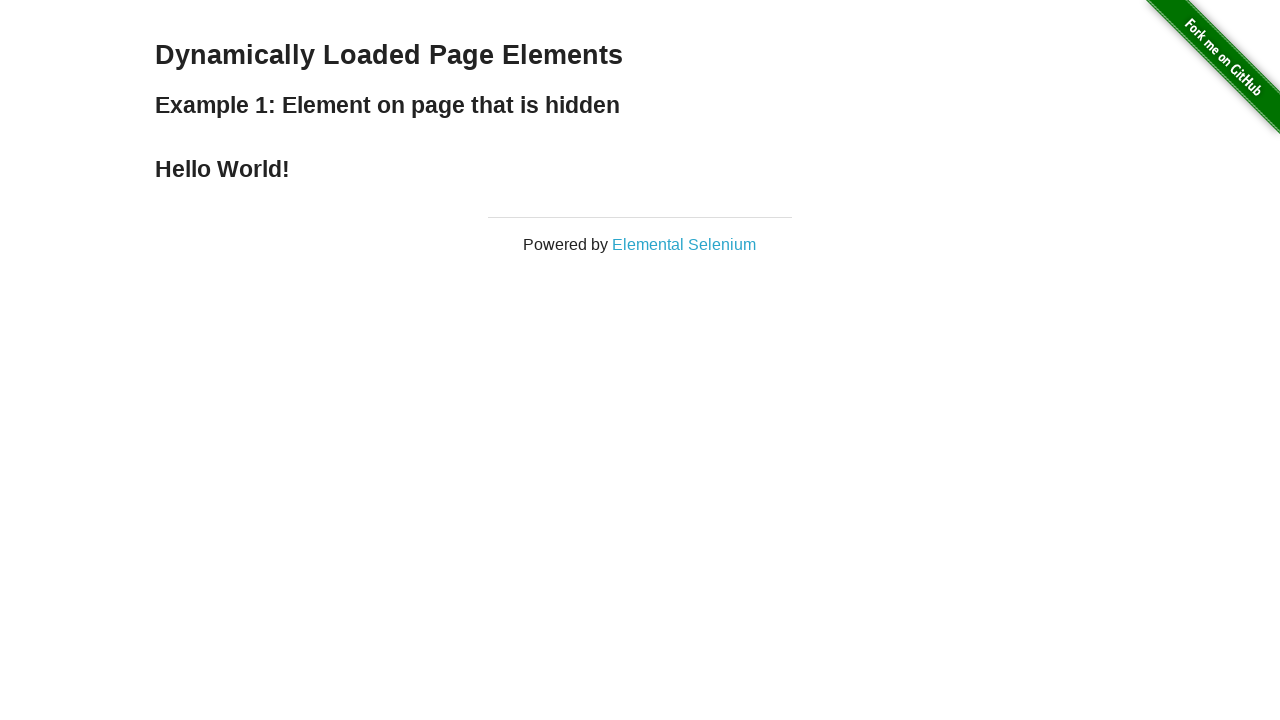

Verified finish element is displayed
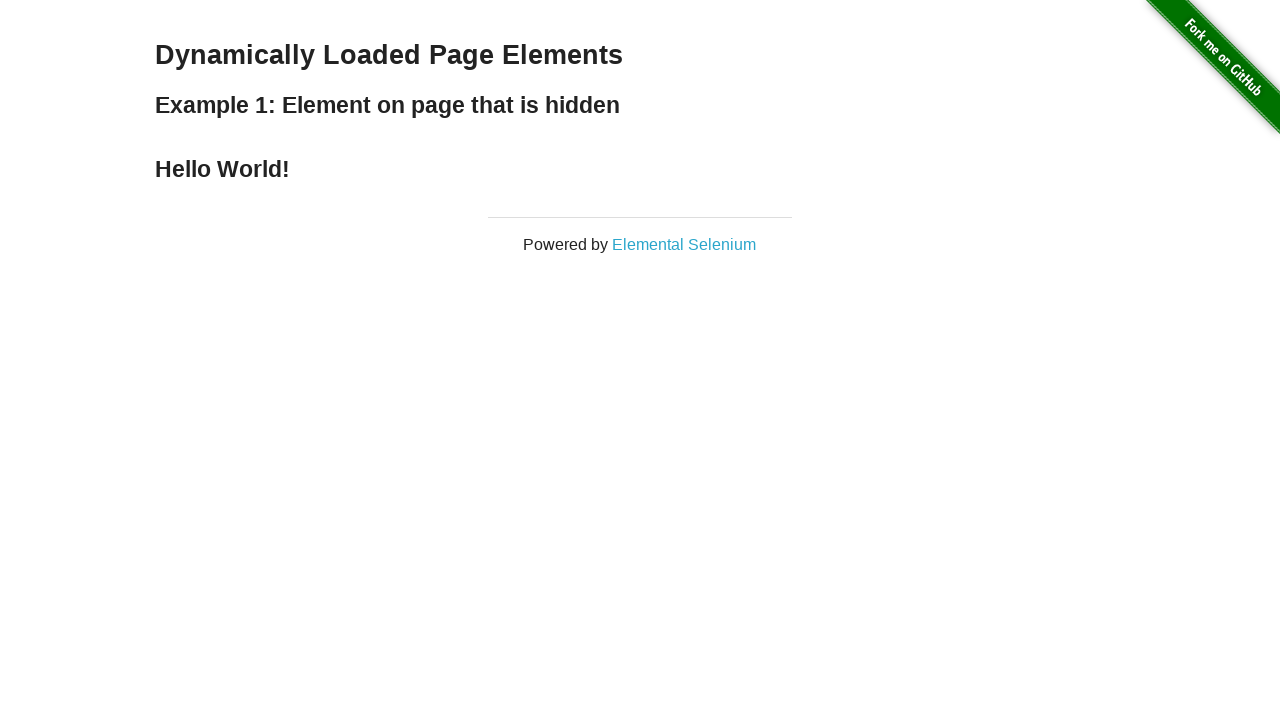

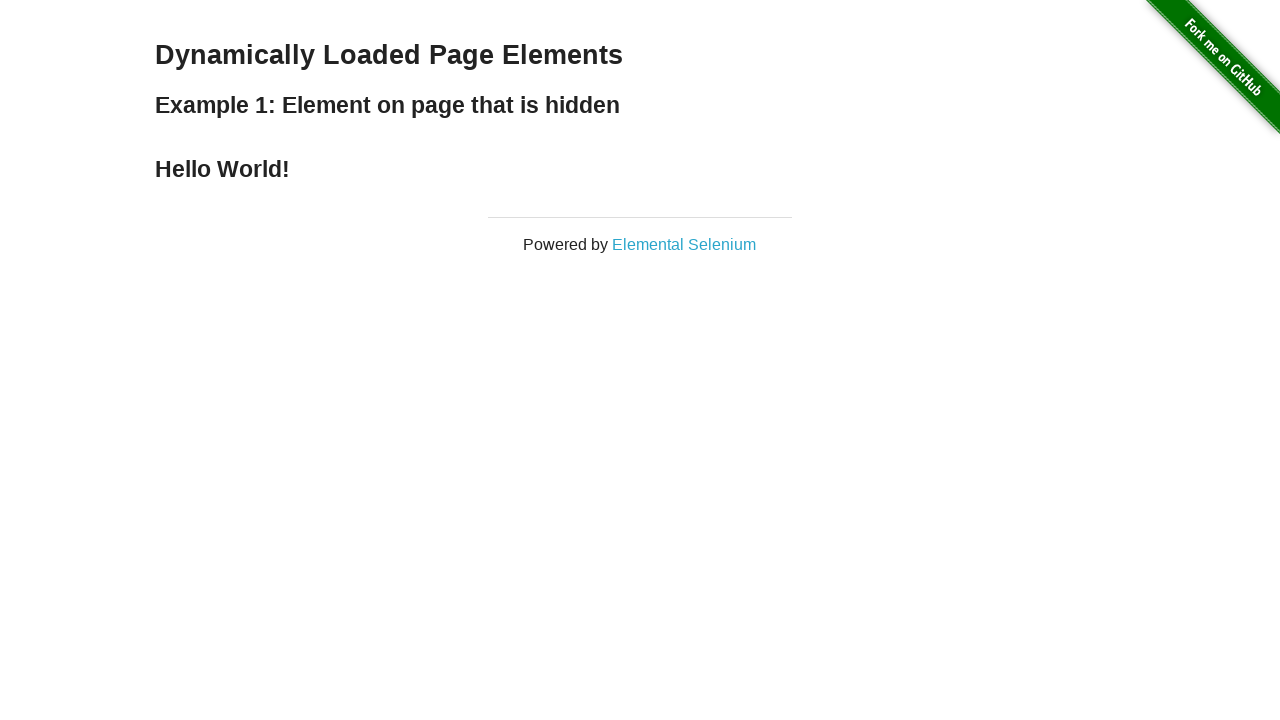